Navigates to OrangeHRM demo homepage and verifies that the logo element is present and displayed

Starting URL: https://opensource-demo.orangehrmlive.com/

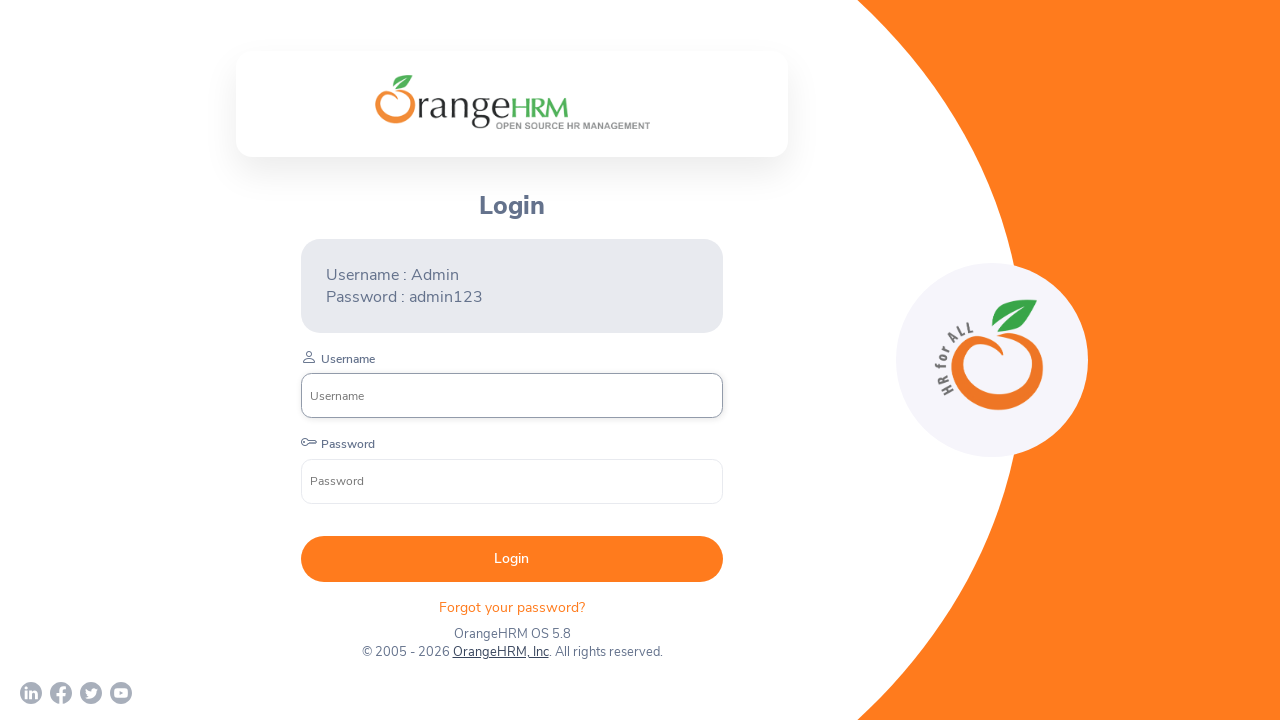

Navigated to OrangeHRM demo homepage
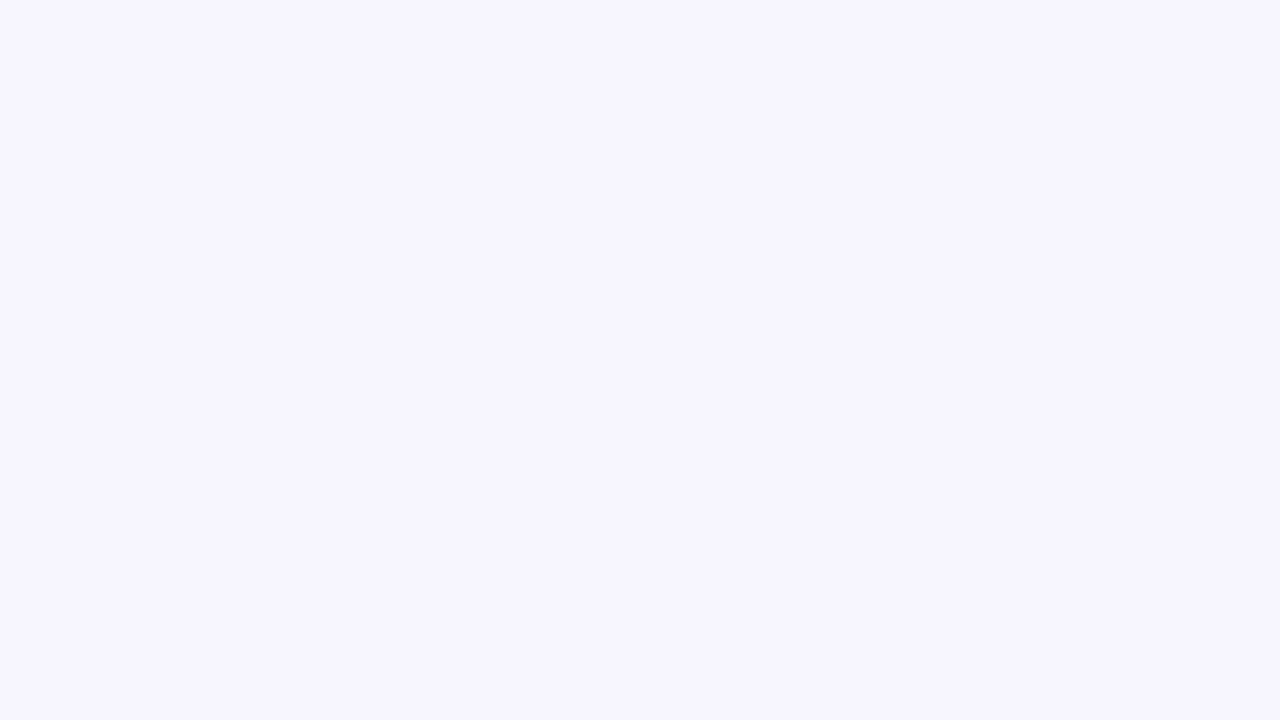

Logo element found and waited for selector
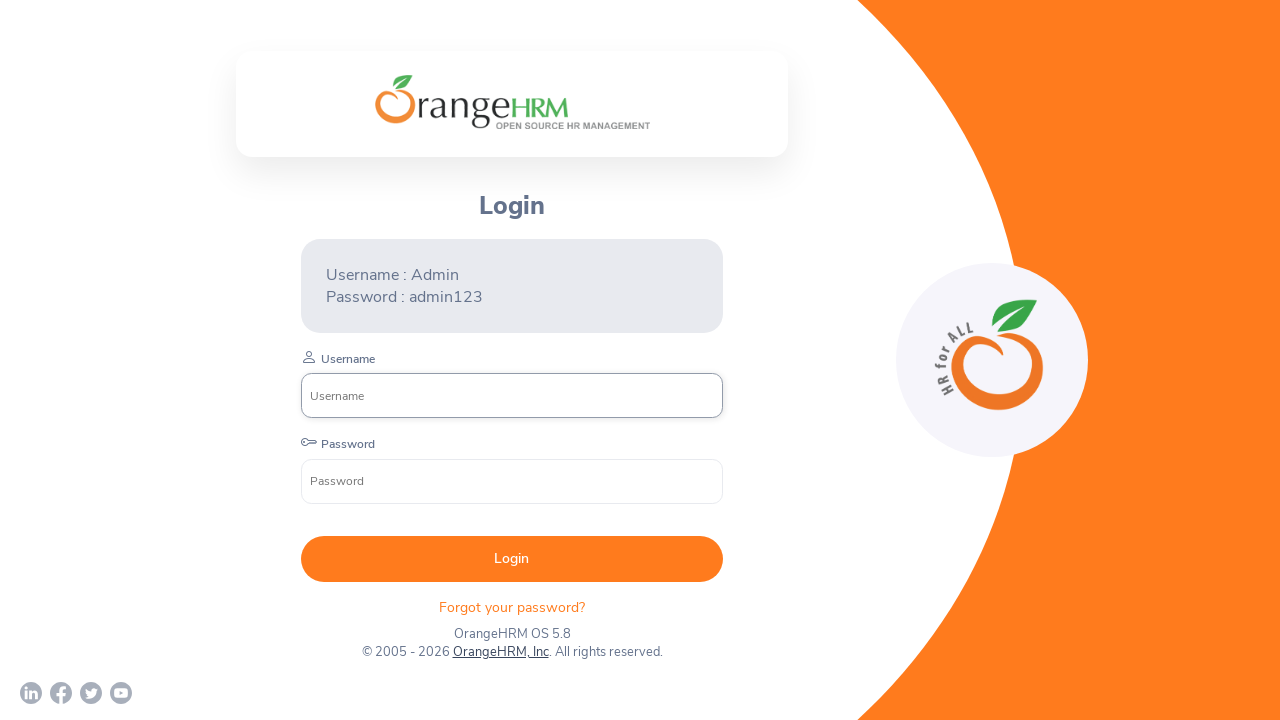

Verified that logo element is visible
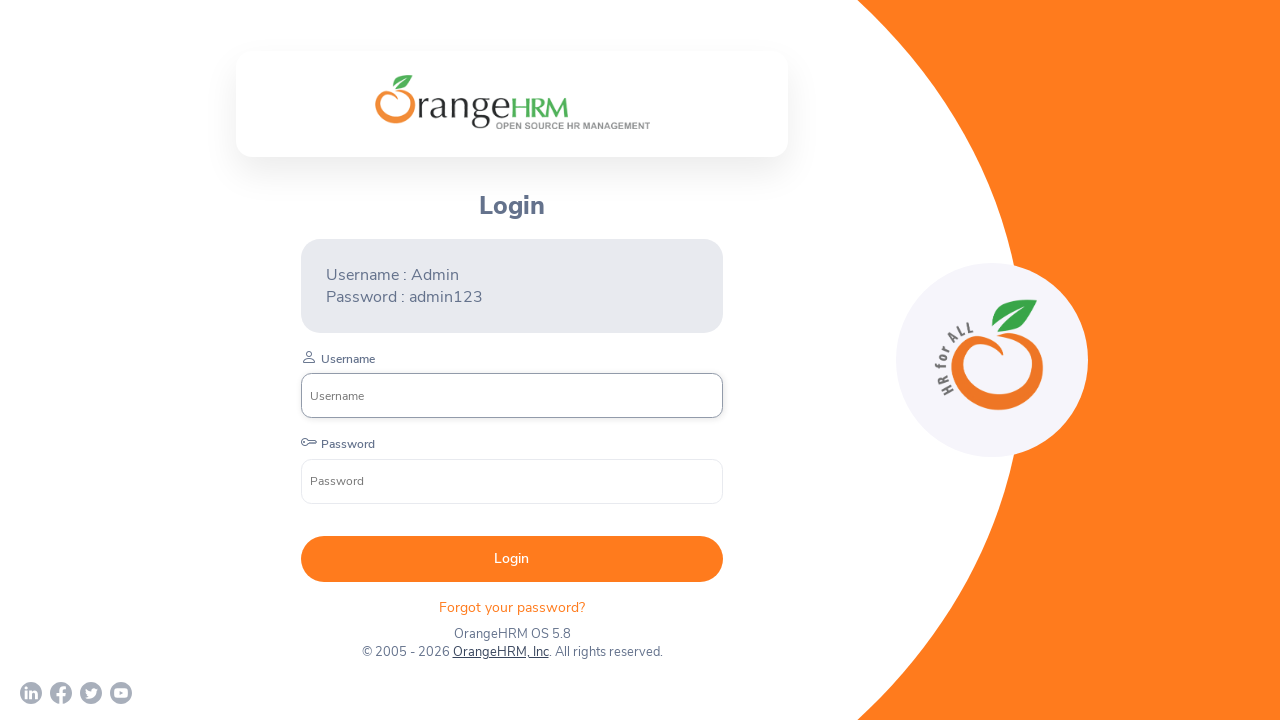

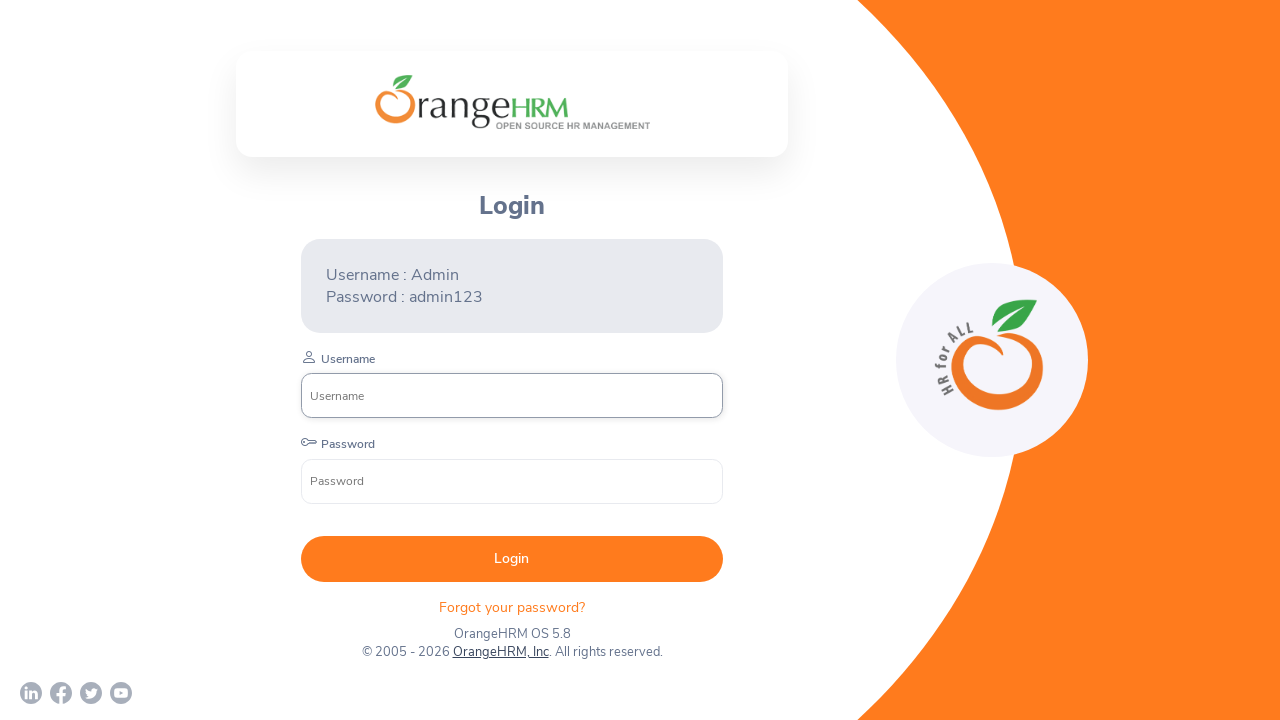